Tests email validation by entering an invalid email format and verifying the error message

Starting URL: https://courses.ultimateqa.com/

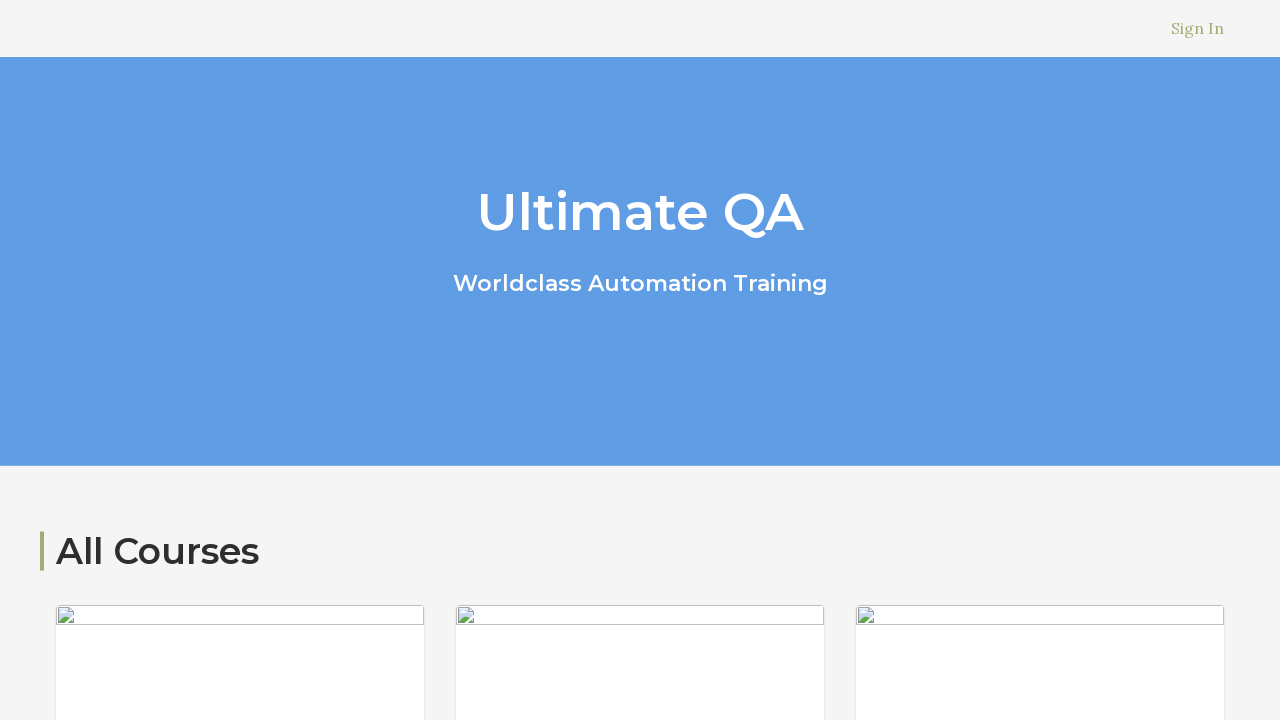

Clicked sign in link in navigation at (1198, 28) on xpath=//nav/ul/li/a
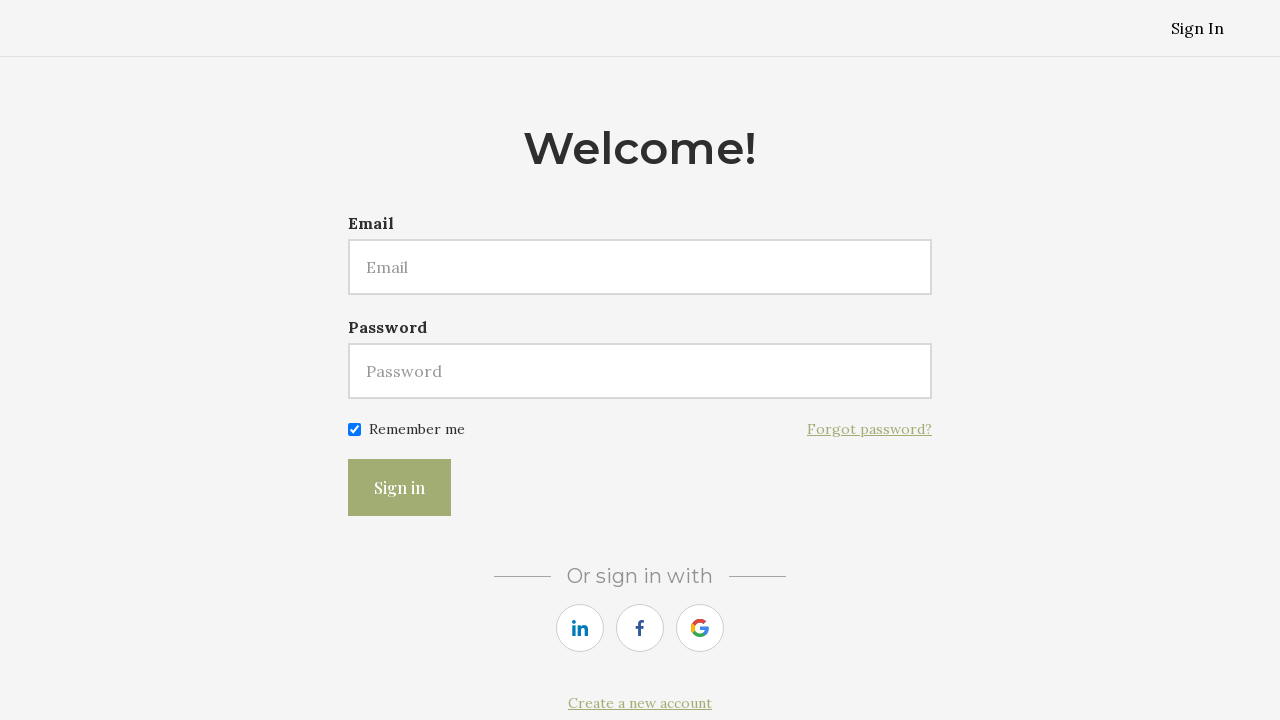

Clicked create account link at (640, 703) on xpath=//div/aside/a
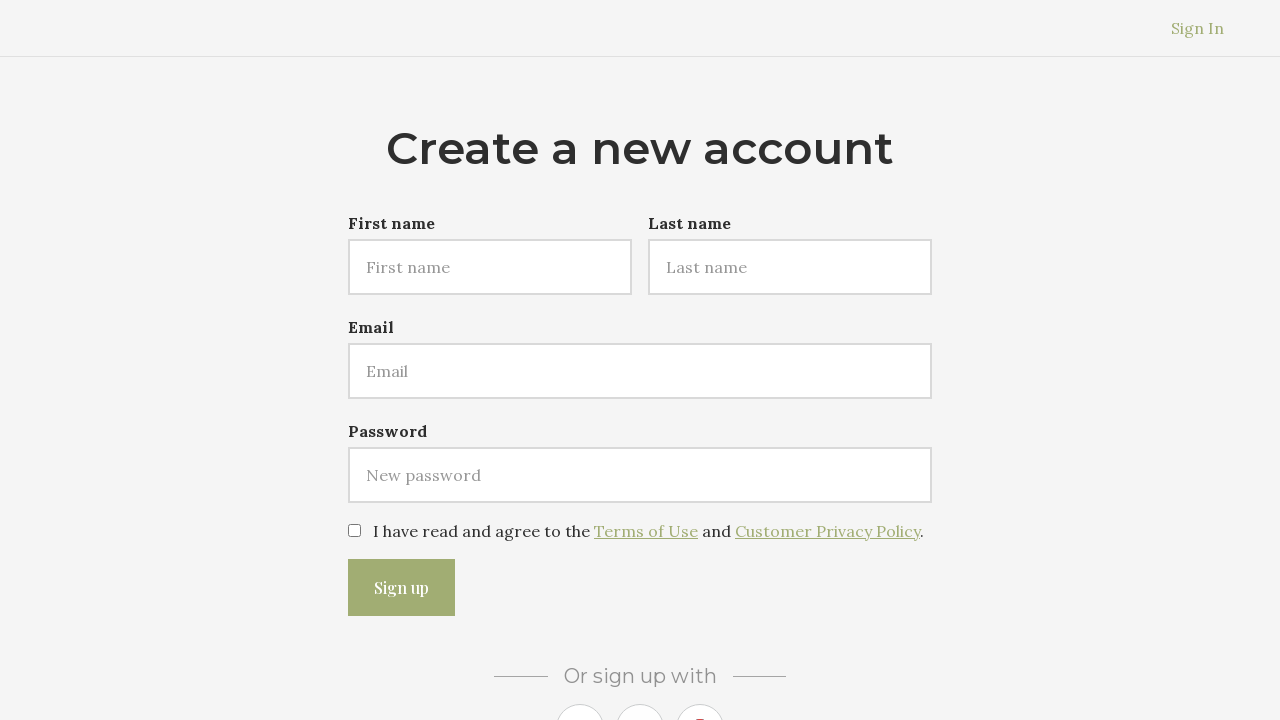

Filled first name field with 'Fachri' on //input[@id='user[first_name]']
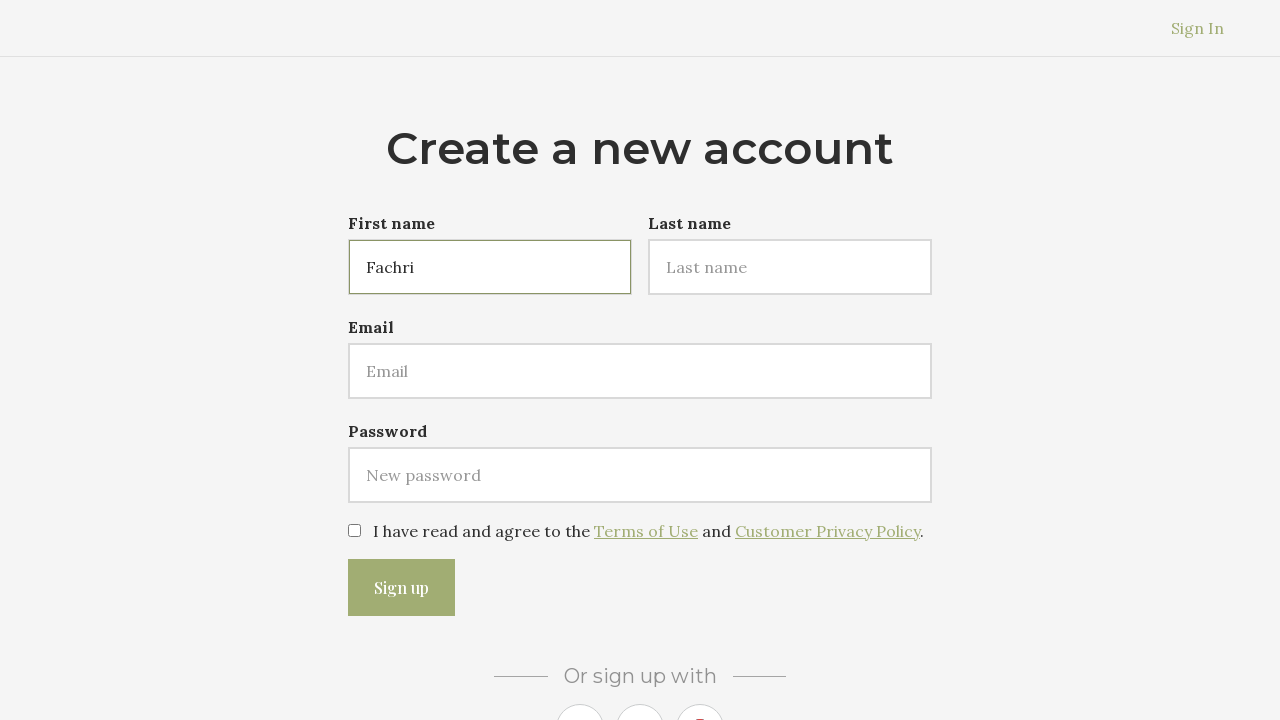

Filled last name field with 'Putra' on //input[@id='user[last_name]']
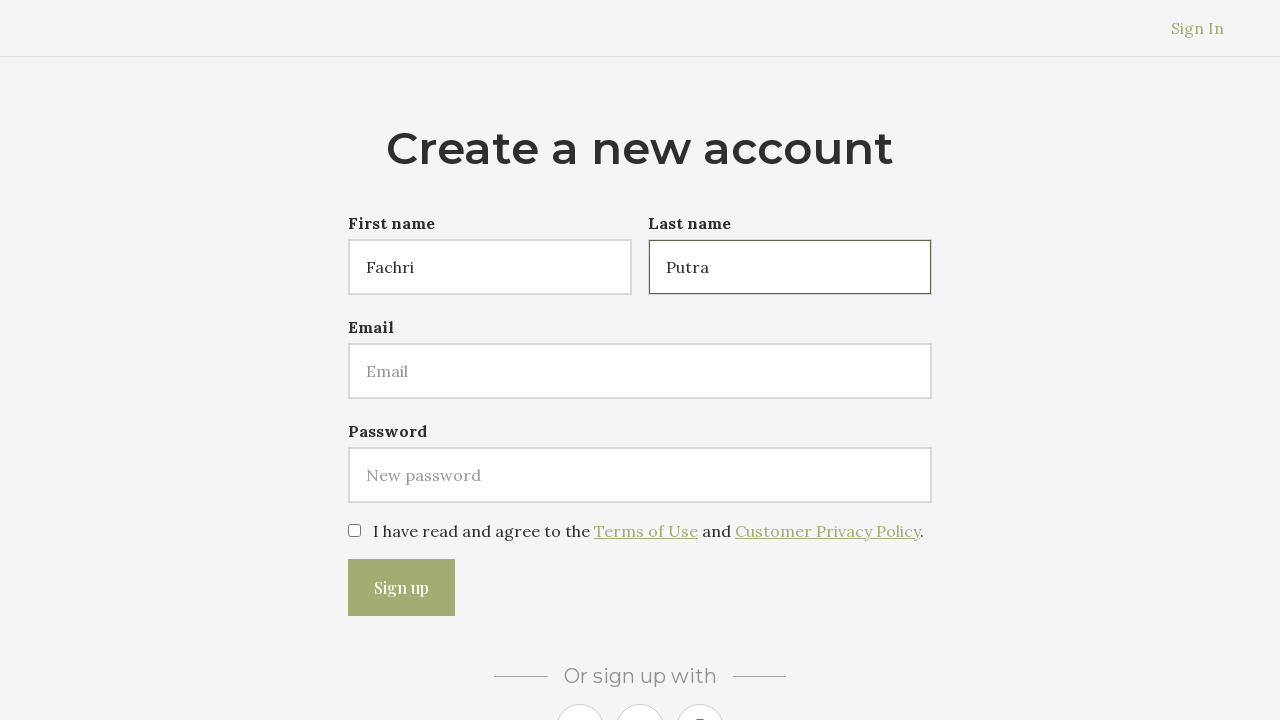

Filled email field with invalid email format 'Fachridevi12@gmail' on //input[@id='user[email]']
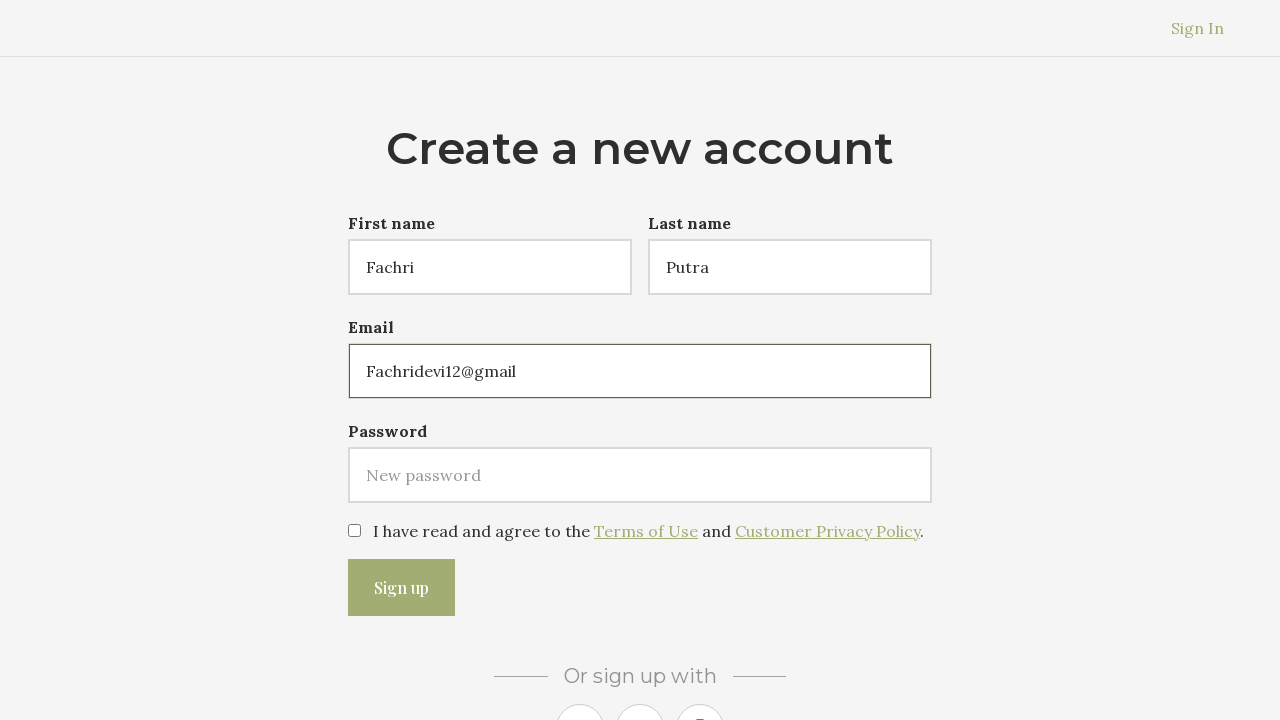

Filled password field with 'Fachri12' on //input[@id='user[password]']
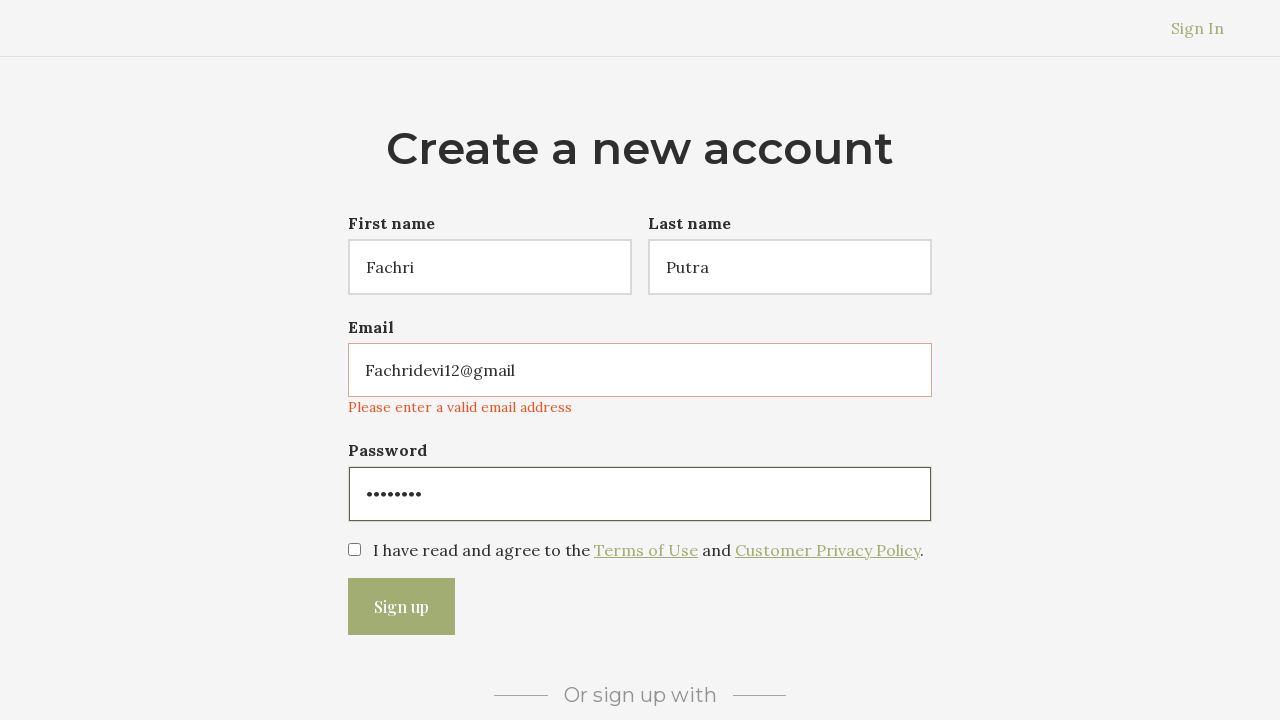

Clicked terms and conditions checkbox at (354, 550) on xpath=//input[@id='user[terms]']
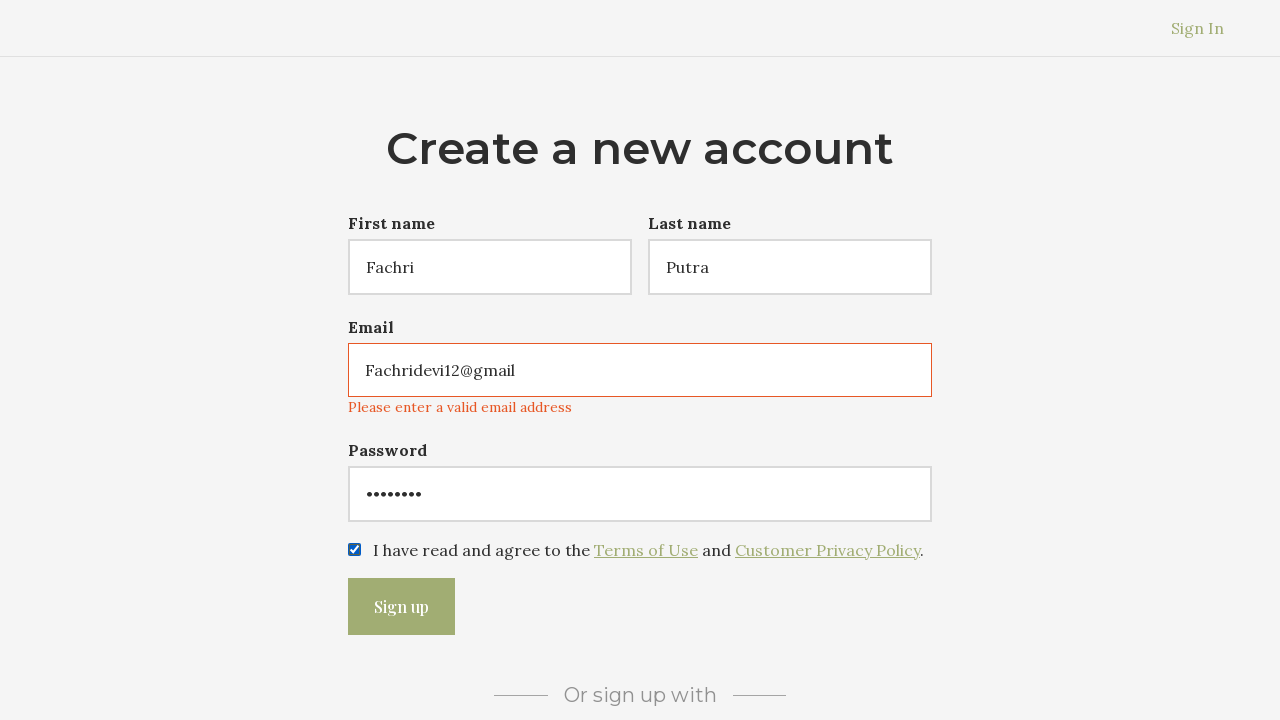

Email validation error message appeared confirming invalid email format detection
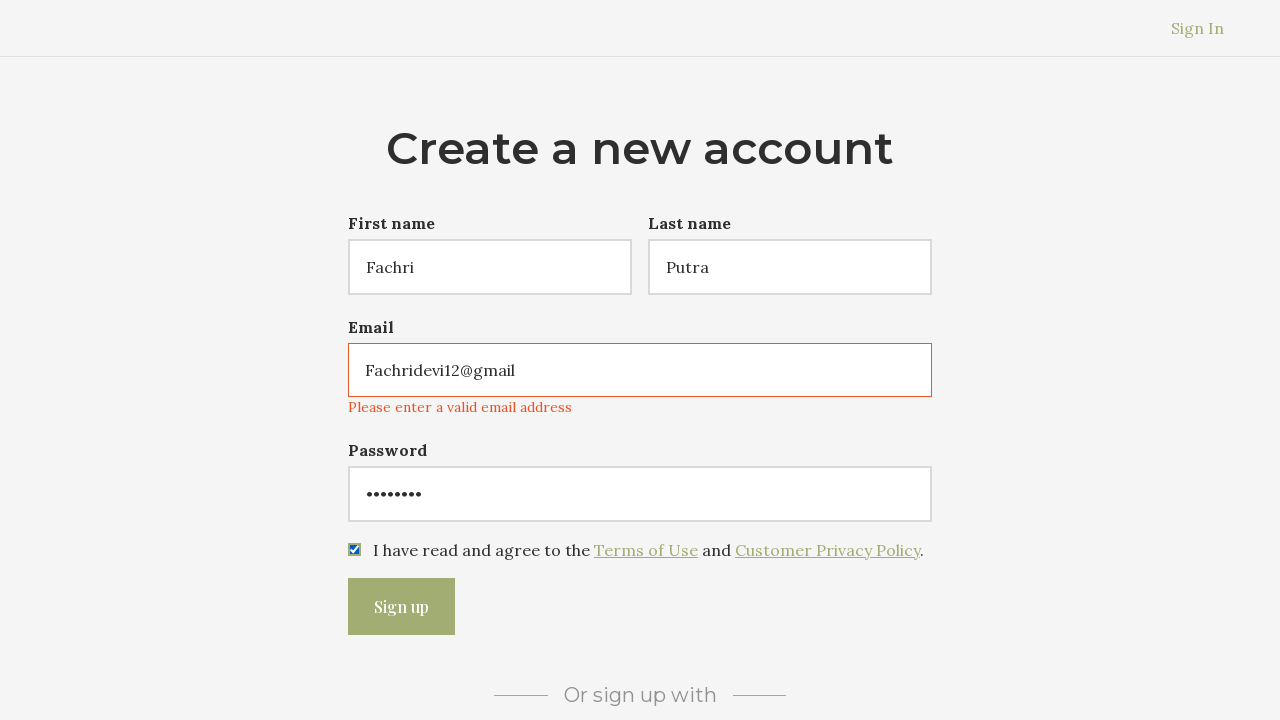

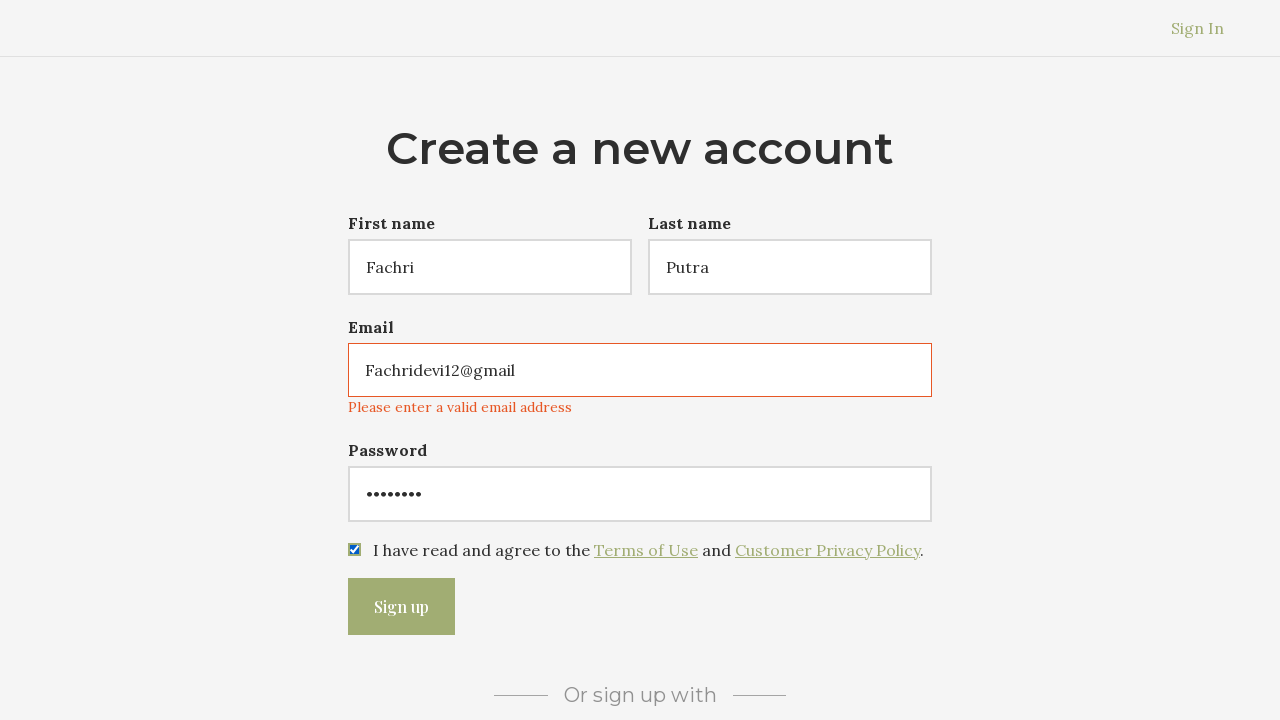